Tests handling of hidden division popup by performing a click action on the page

Starting URL: https://demoapps.qspiders.com/ui/hidden?sublist=0

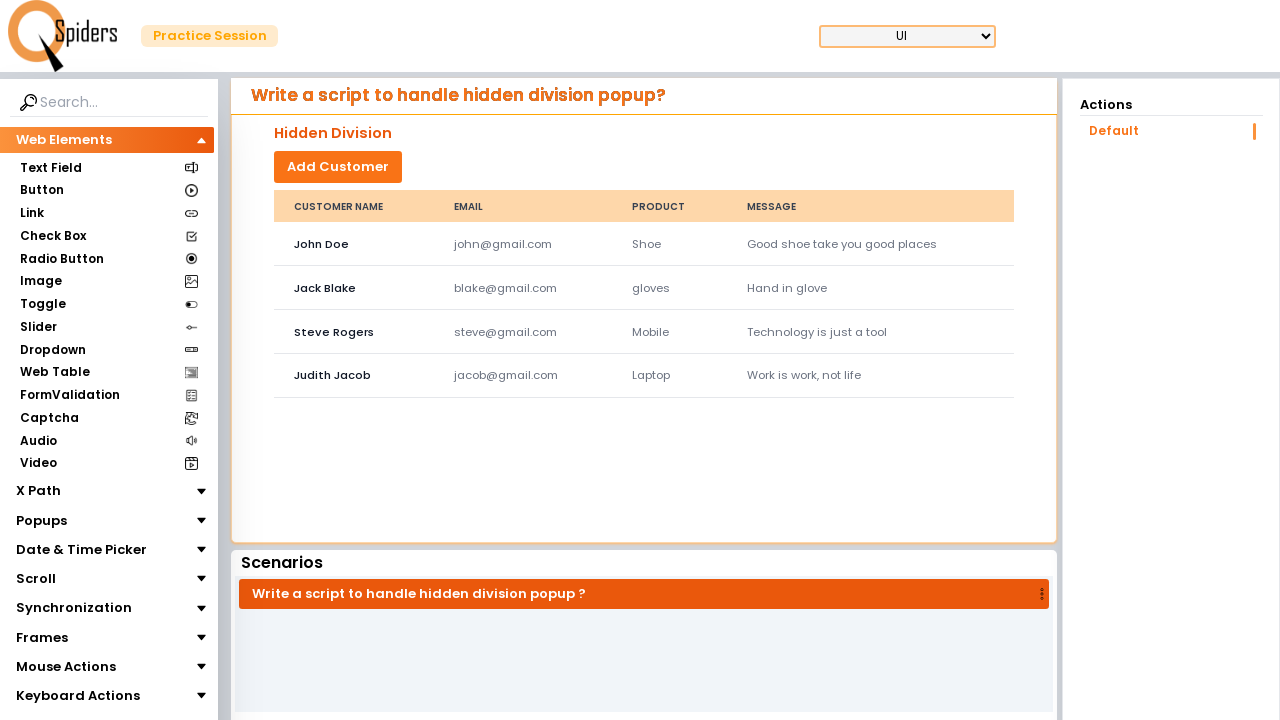

Clicked on page body to handle hidden division popup at (640, 360) on body
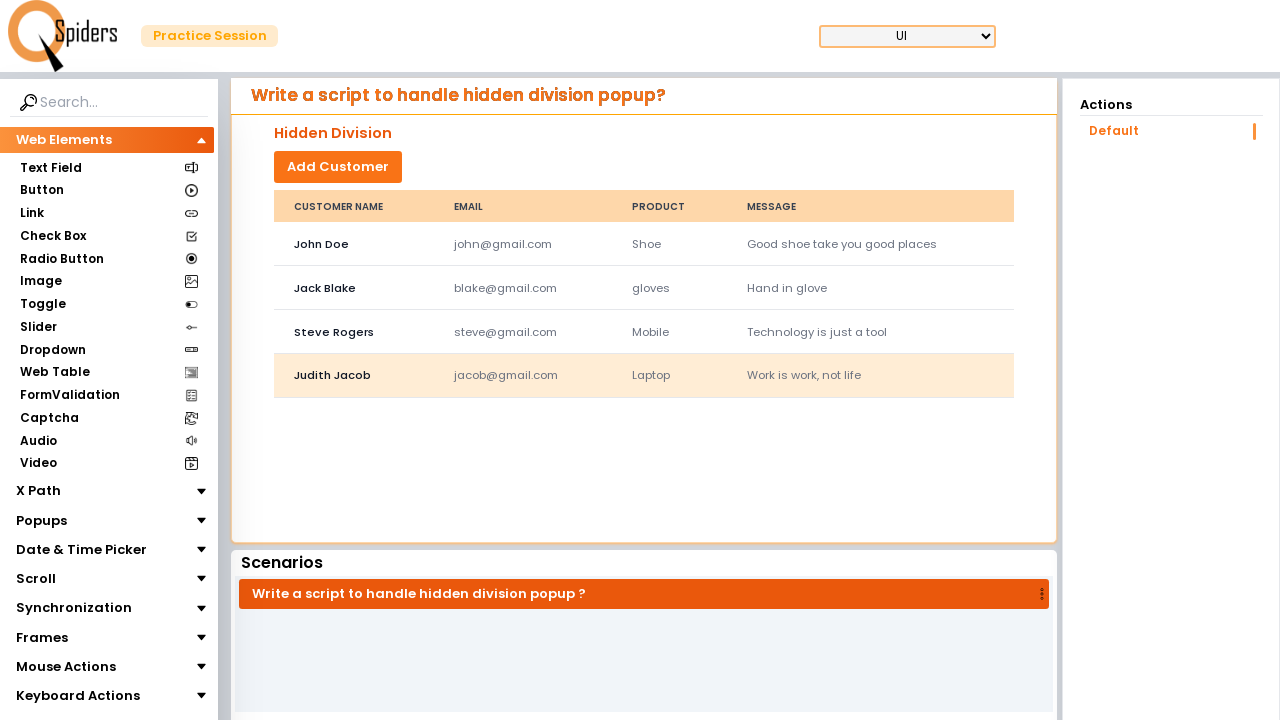

Waited for 1000 milliseconds
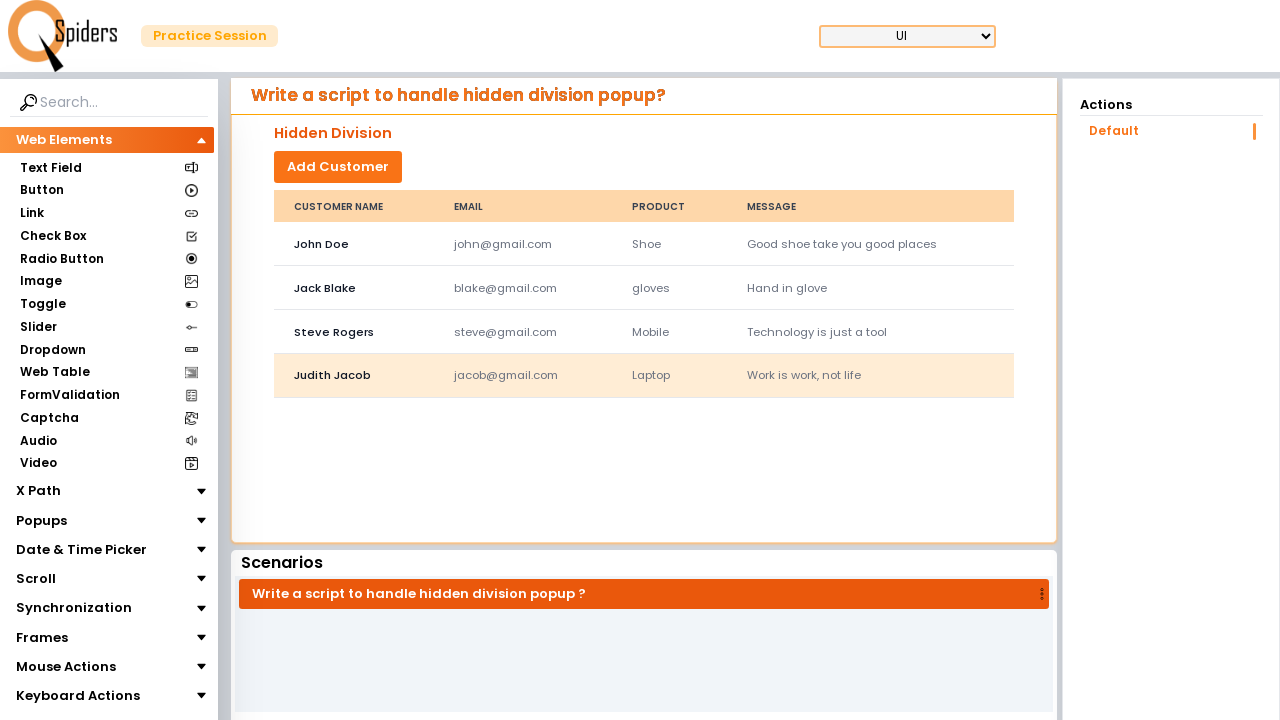

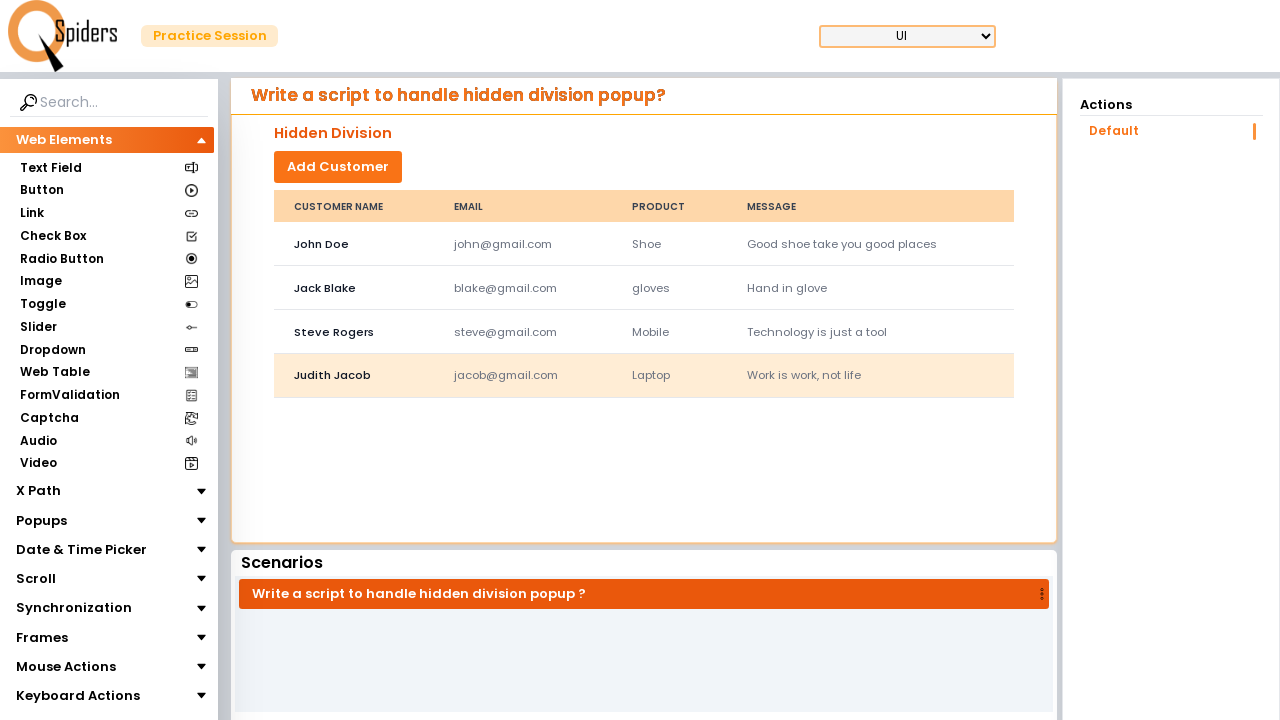